Tests JavaScript alert dialogs by clicking the alert button, accepting the alert, then clicking the timer alert button and waiting for the delayed alert to appear before accepting it.

Starting URL: https://demoqa.com/alerts

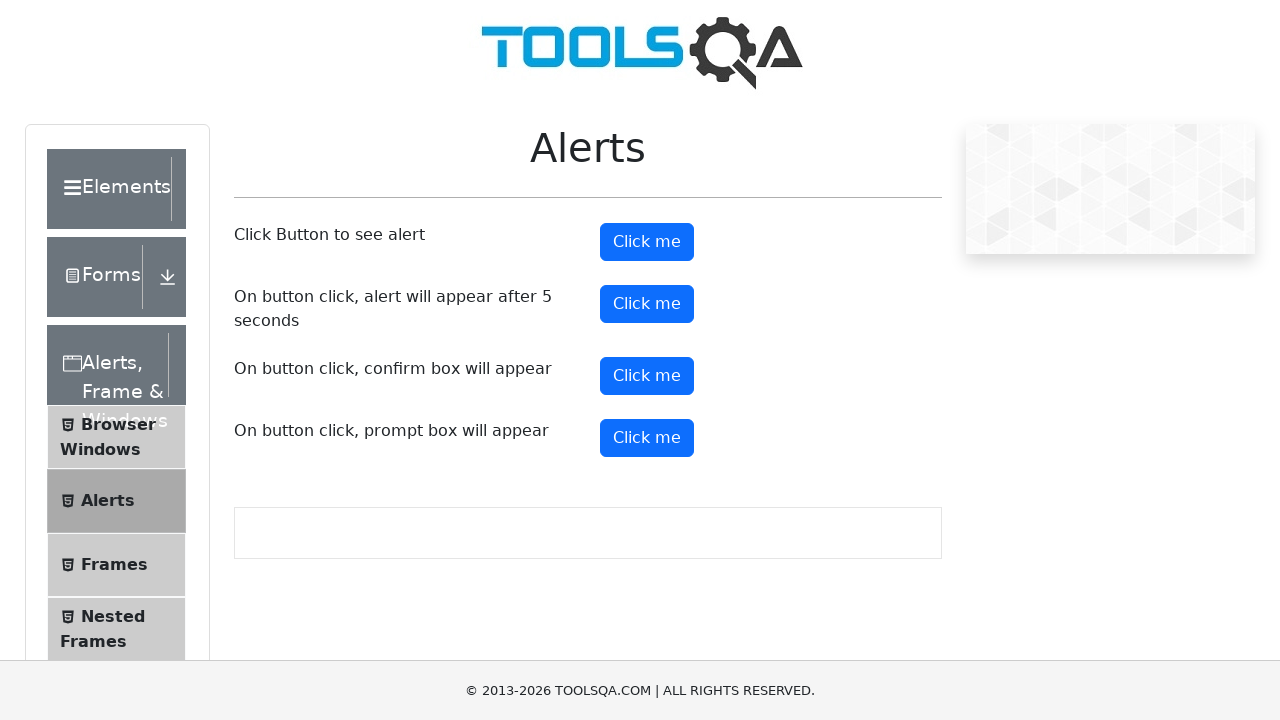

Clicked the alert button at (647, 242) on #alertButton
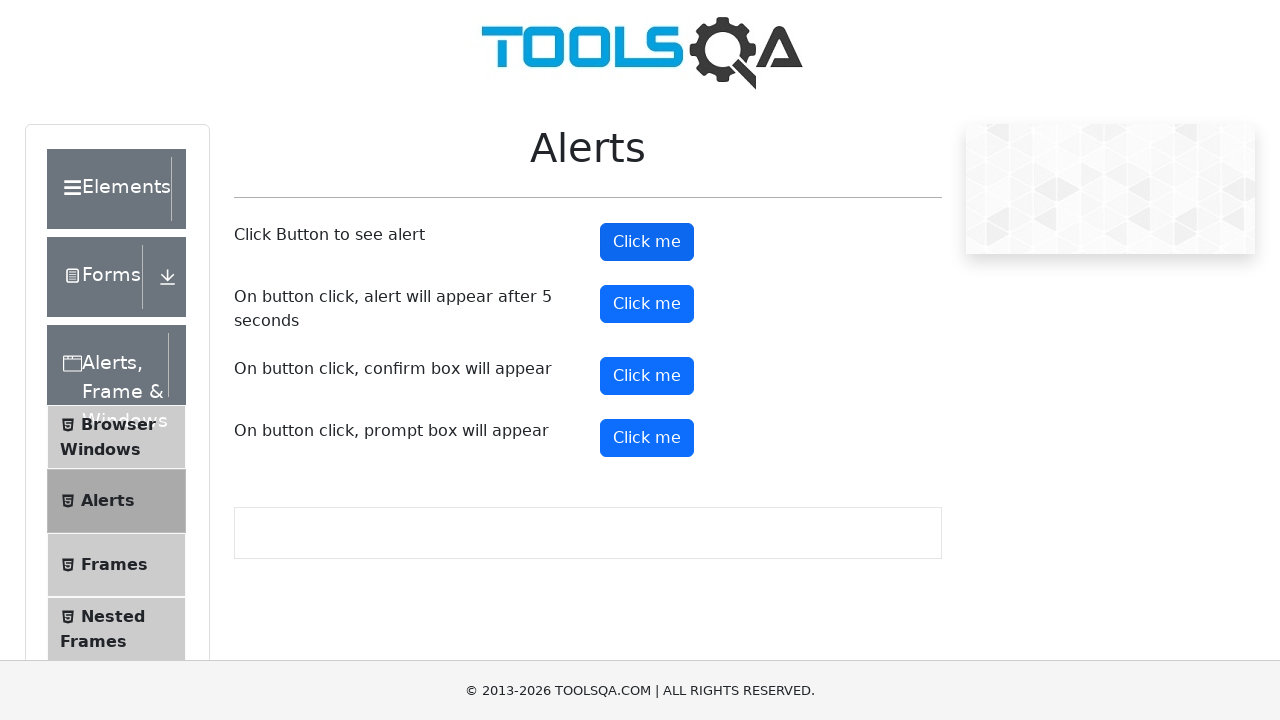

Set up dialog handler to accept alerts
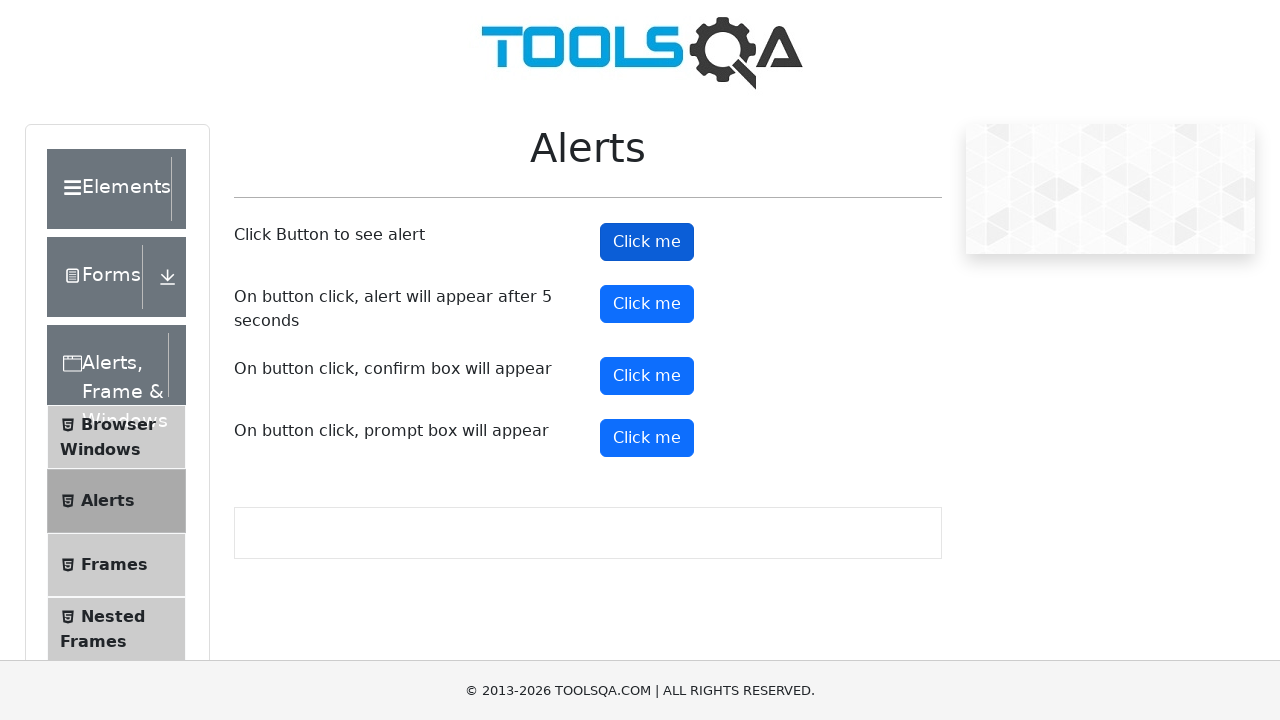

Clicked the timer alert button at (647, 304) on #timerAlertButton
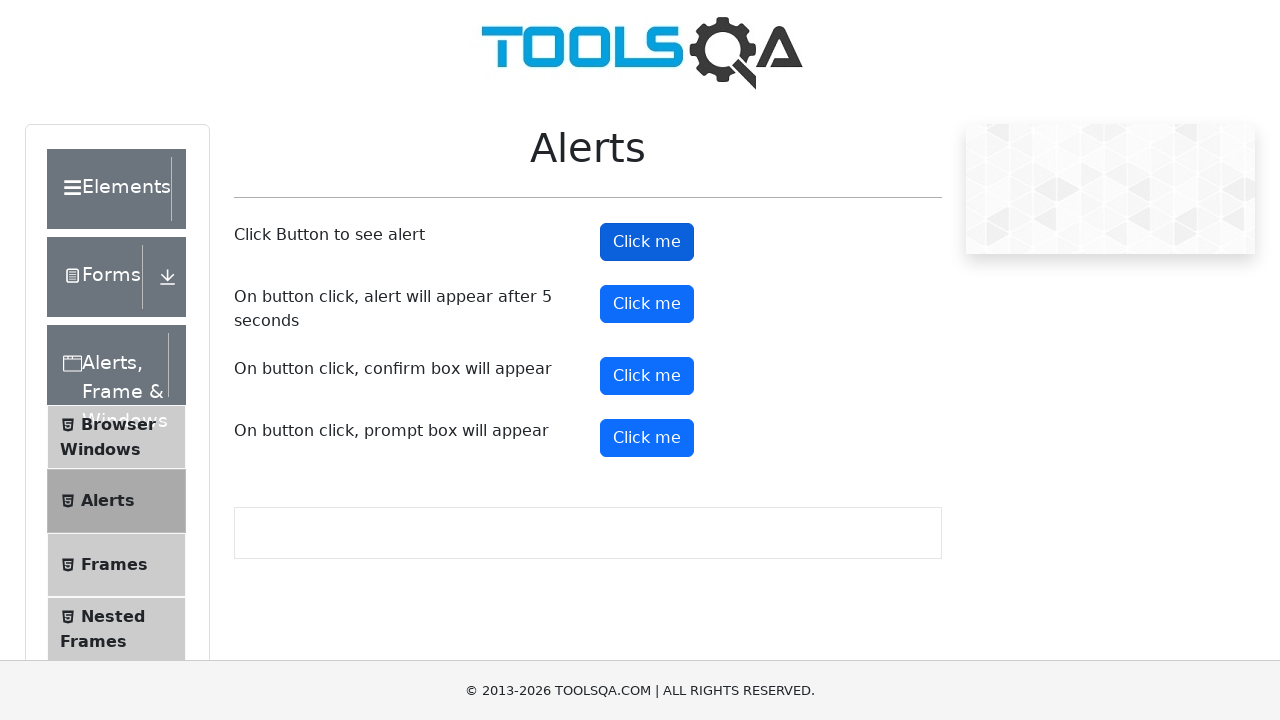

Waited 6 seconds for delayed alert to appear and be accepted
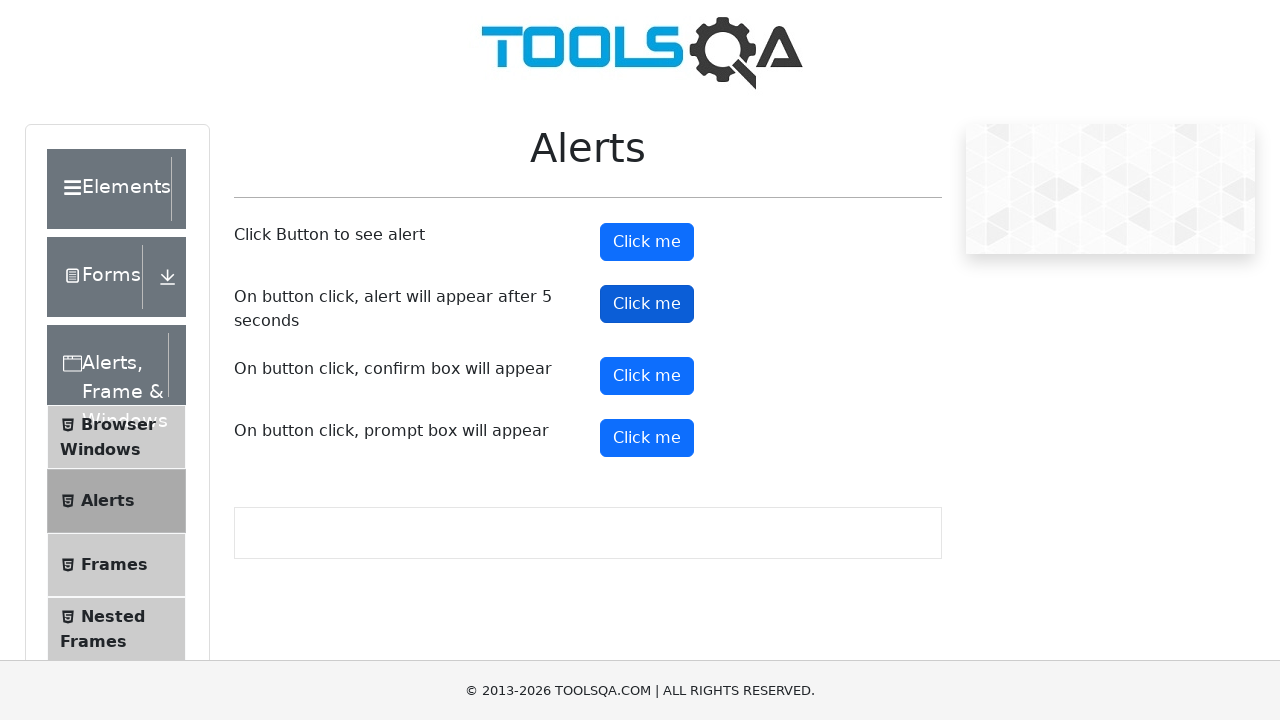

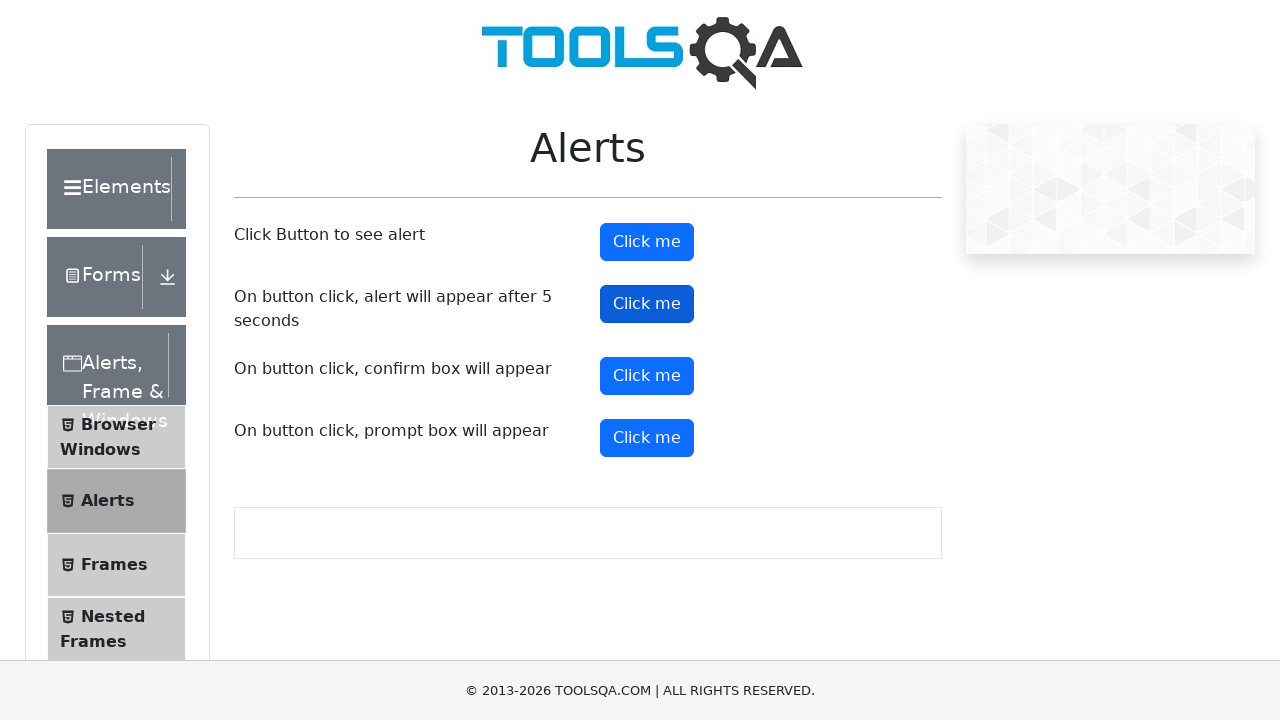